Tests JavaScript alert handling by clicking a button that triggers an alert and then accepting/dismissing the alert dialog

Starting URL: https://formy-project.herokuapp.com/switch-window

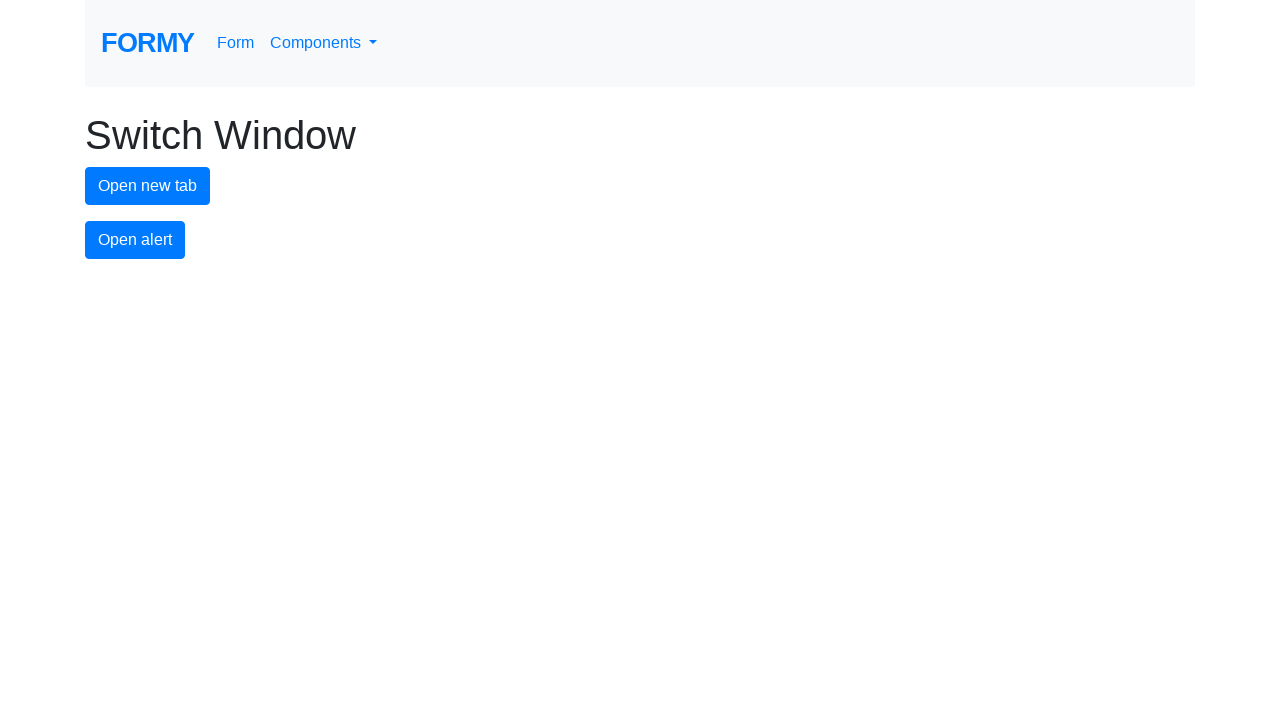

Clicked alert button to trigger JavaScript alert at (135, 240) on #alert-button
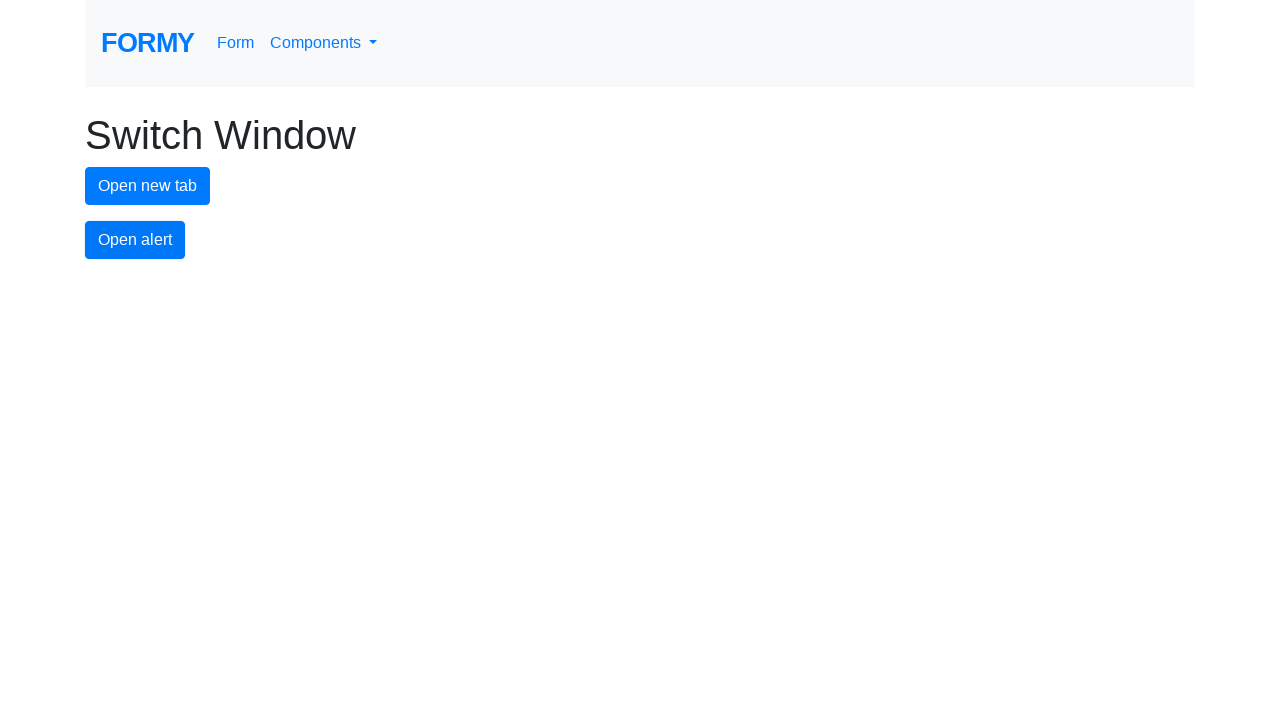

Set up dialog handler to accept alerts
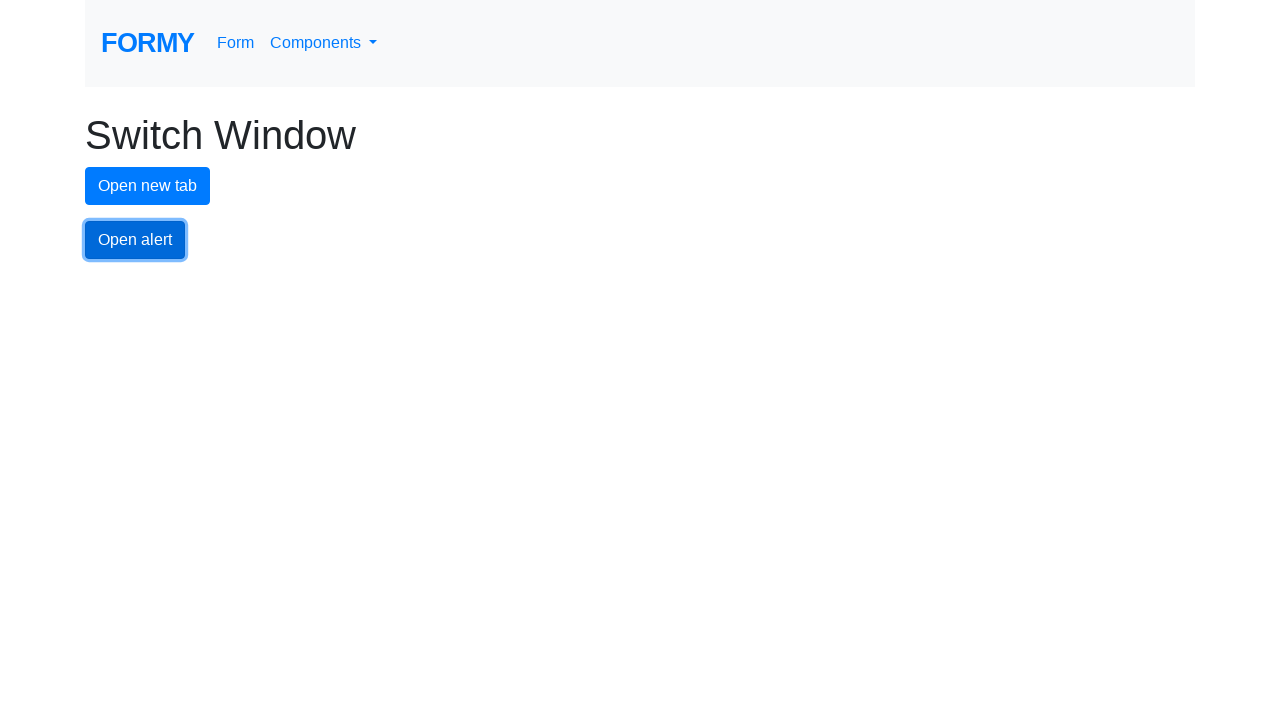

Set up one-time dialog handler to accept the alert
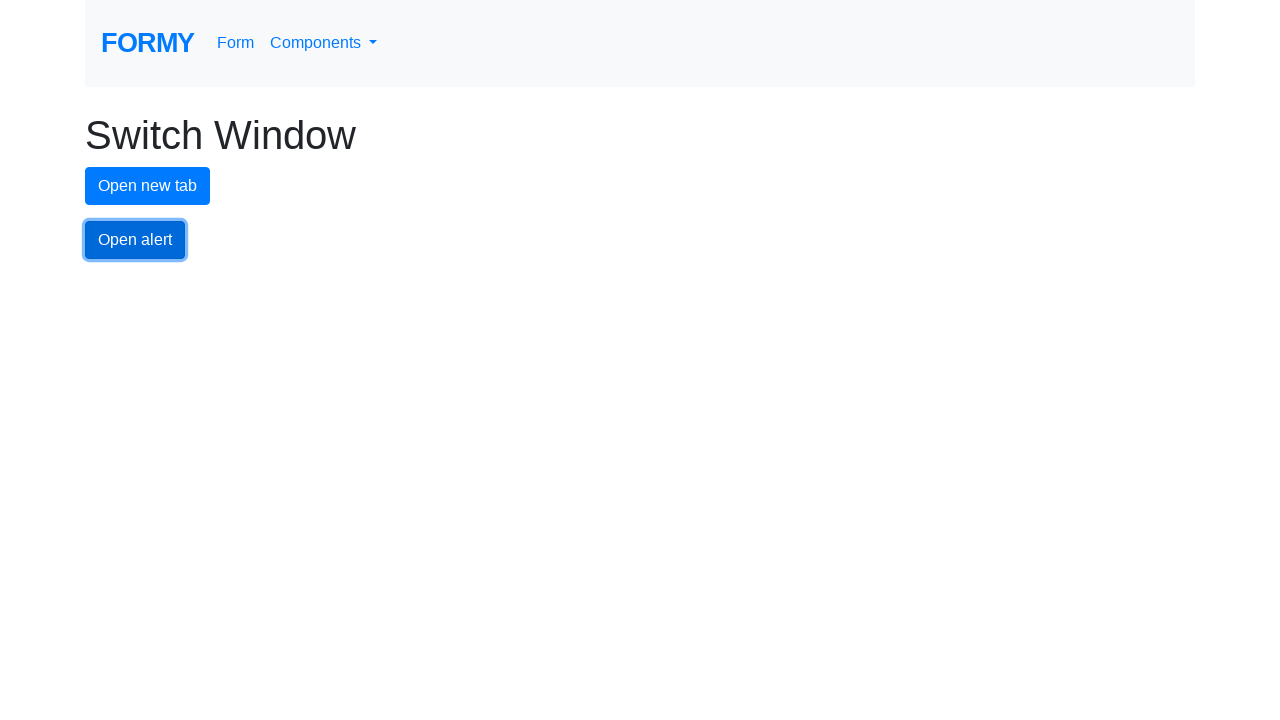

Clicked alert button to trigger JavaScript alert dialog at (135, 240) on #alert-button
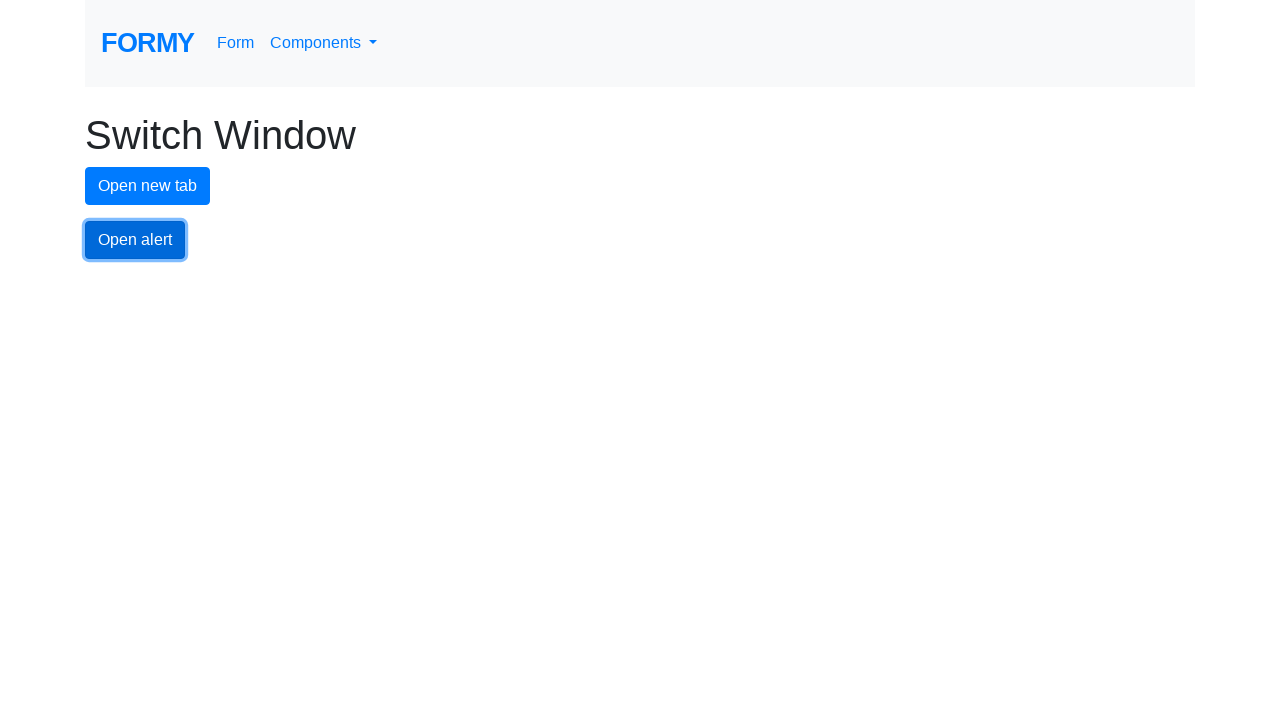

Waited for dialog to be processed
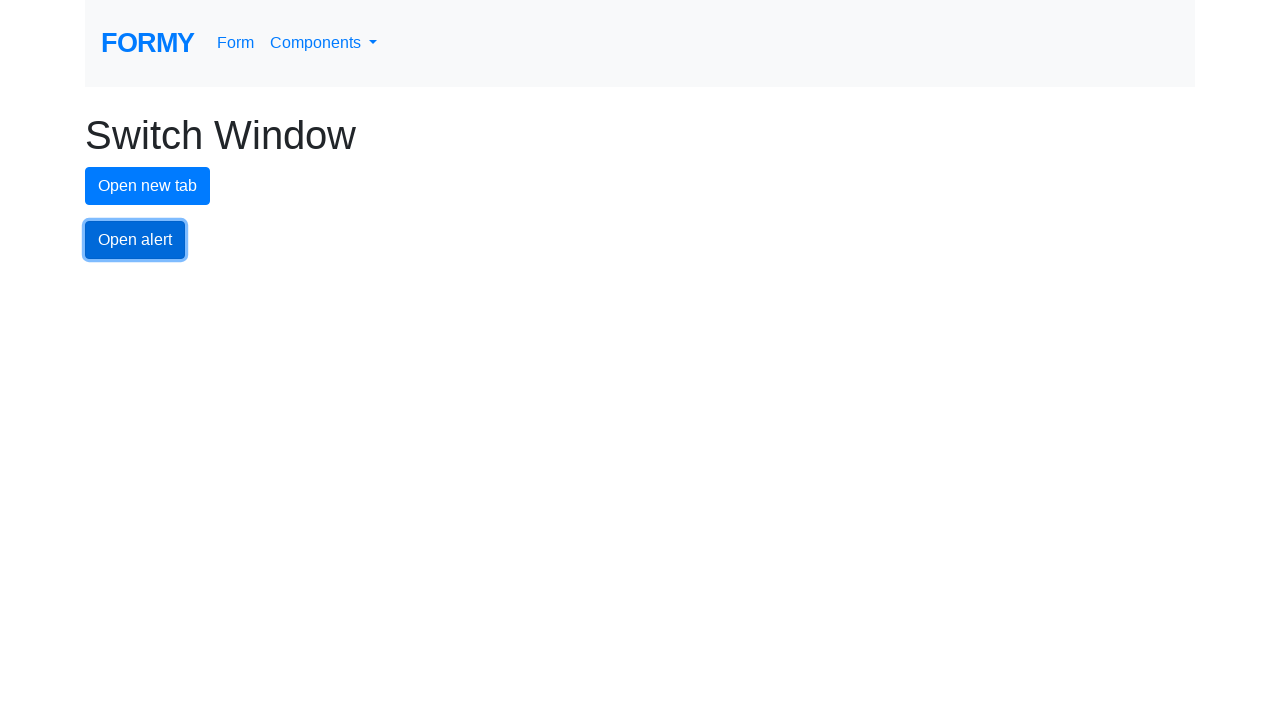

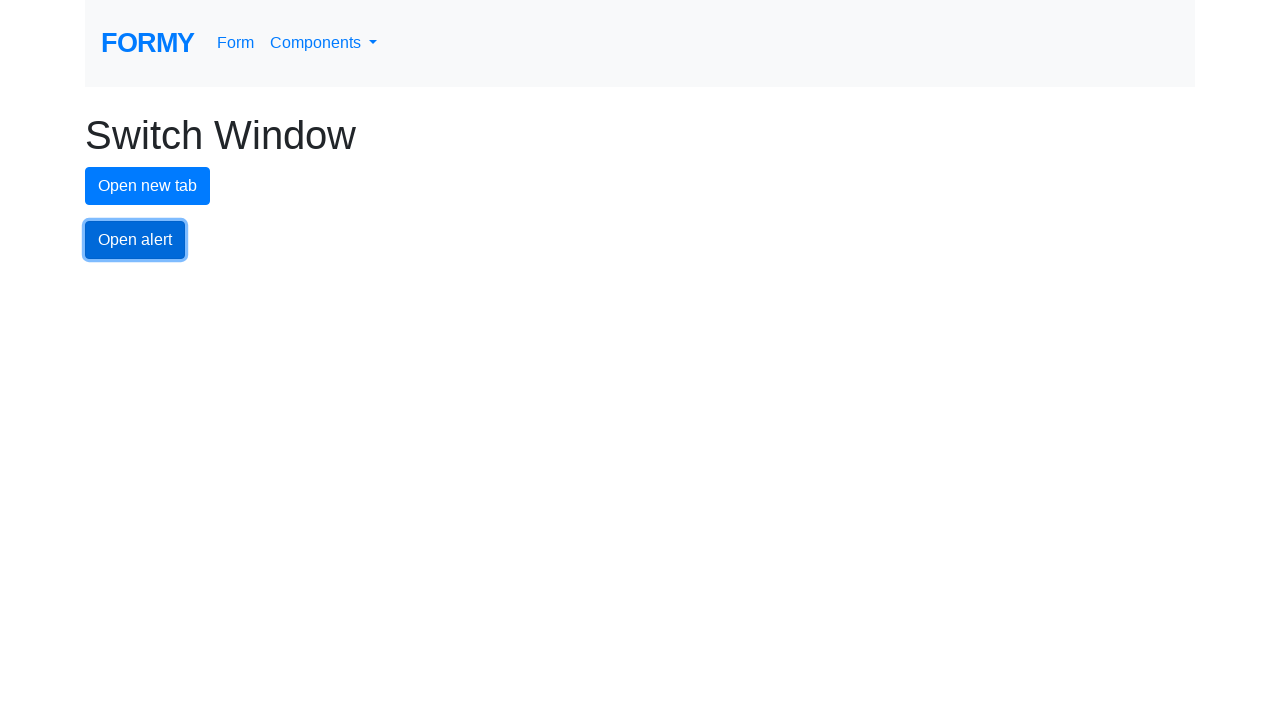